Tests JavaScript alert handling by triggering an alert popup and accepting it

Starting URL: https://practice-automation.com/popups/

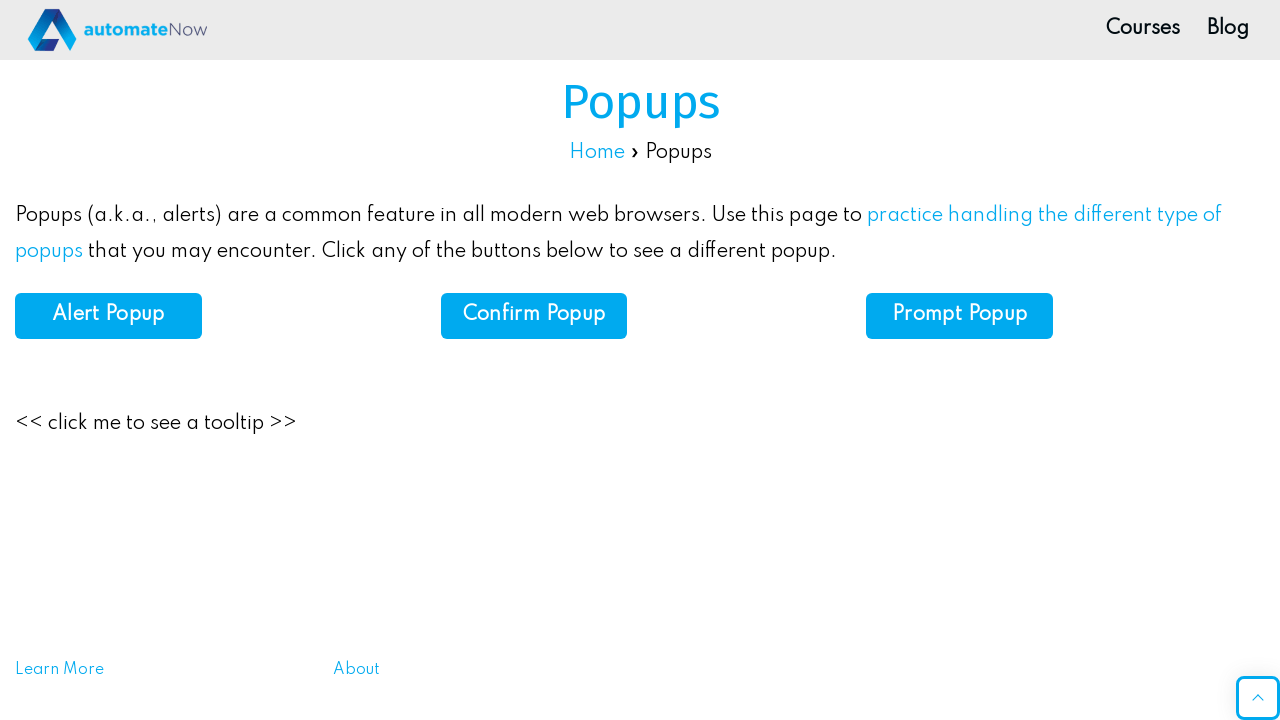

Clicked alert button to trigger JavaScript alert popup at (108, 316) on button#alert
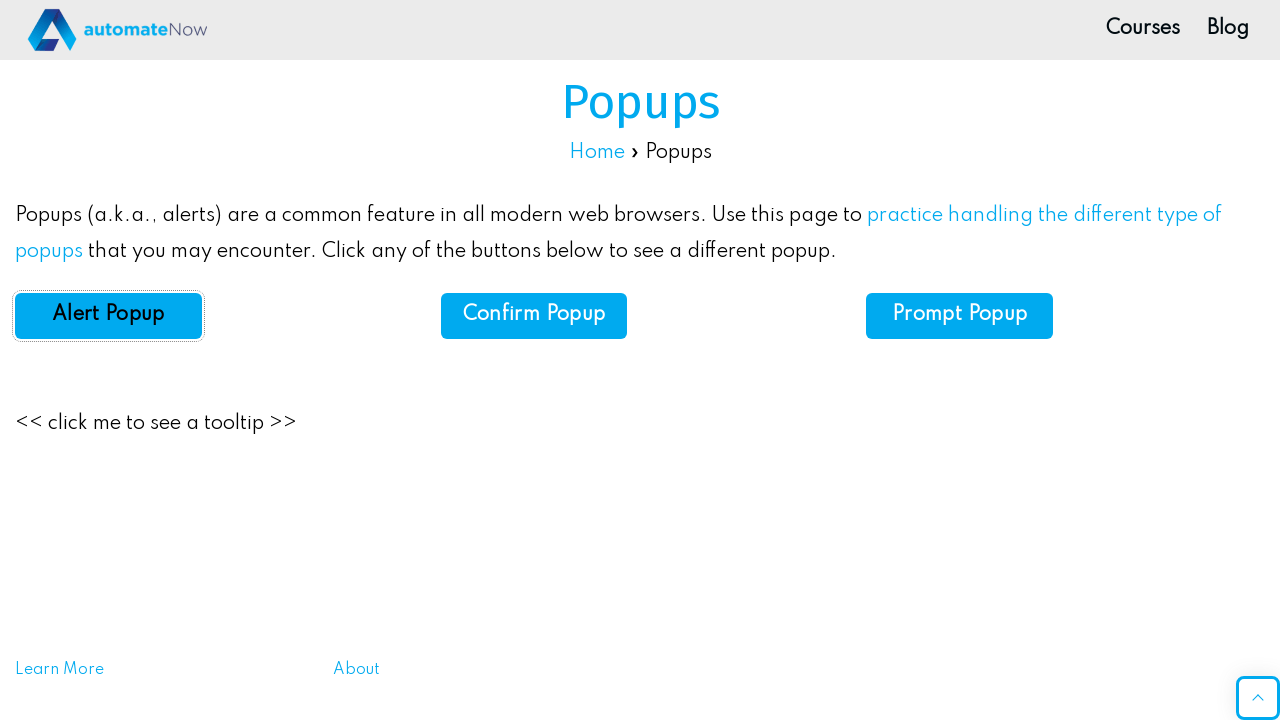

Set up dialog handler to accept alerts
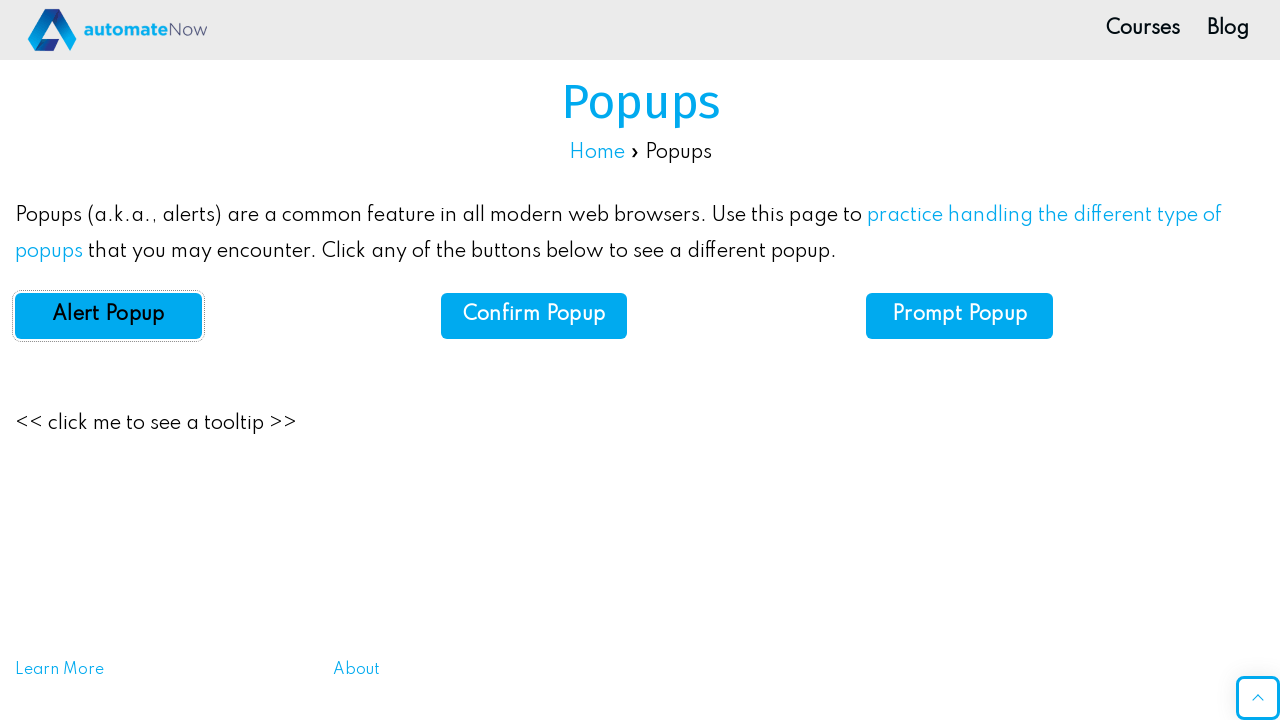

Clicked alert button again to trigger and test alert handling at (108, 316) on button#alert
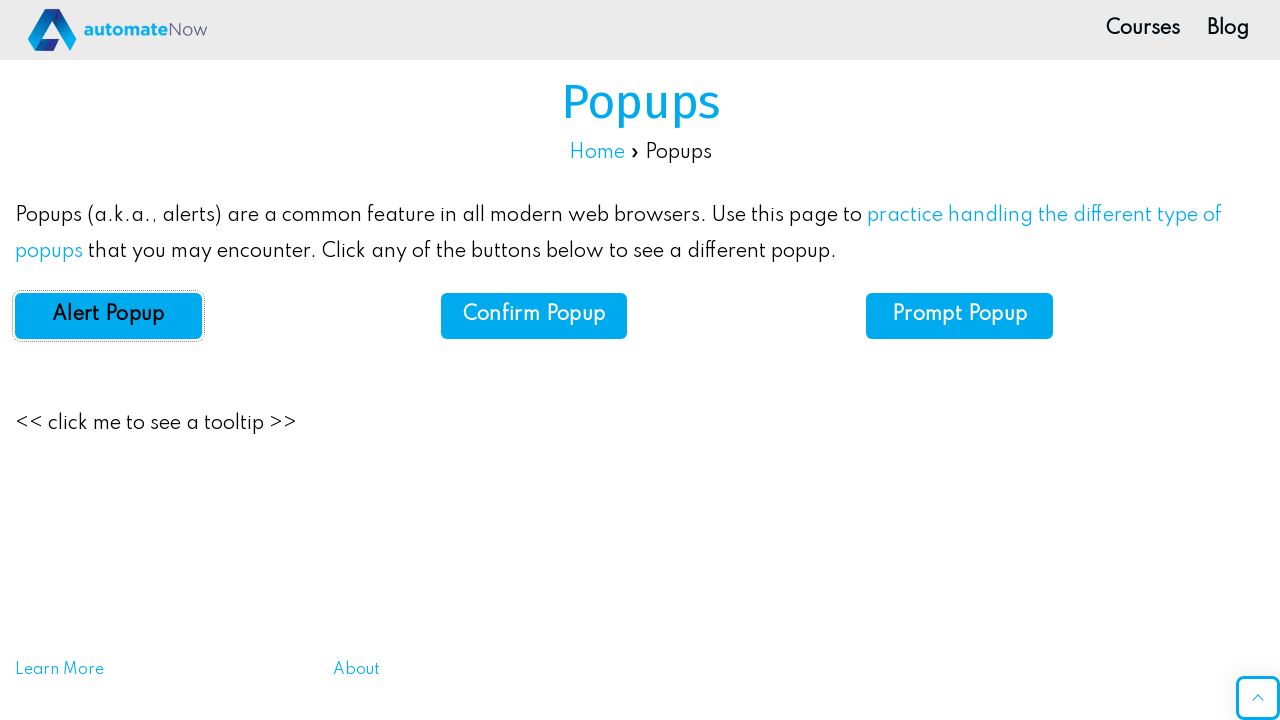

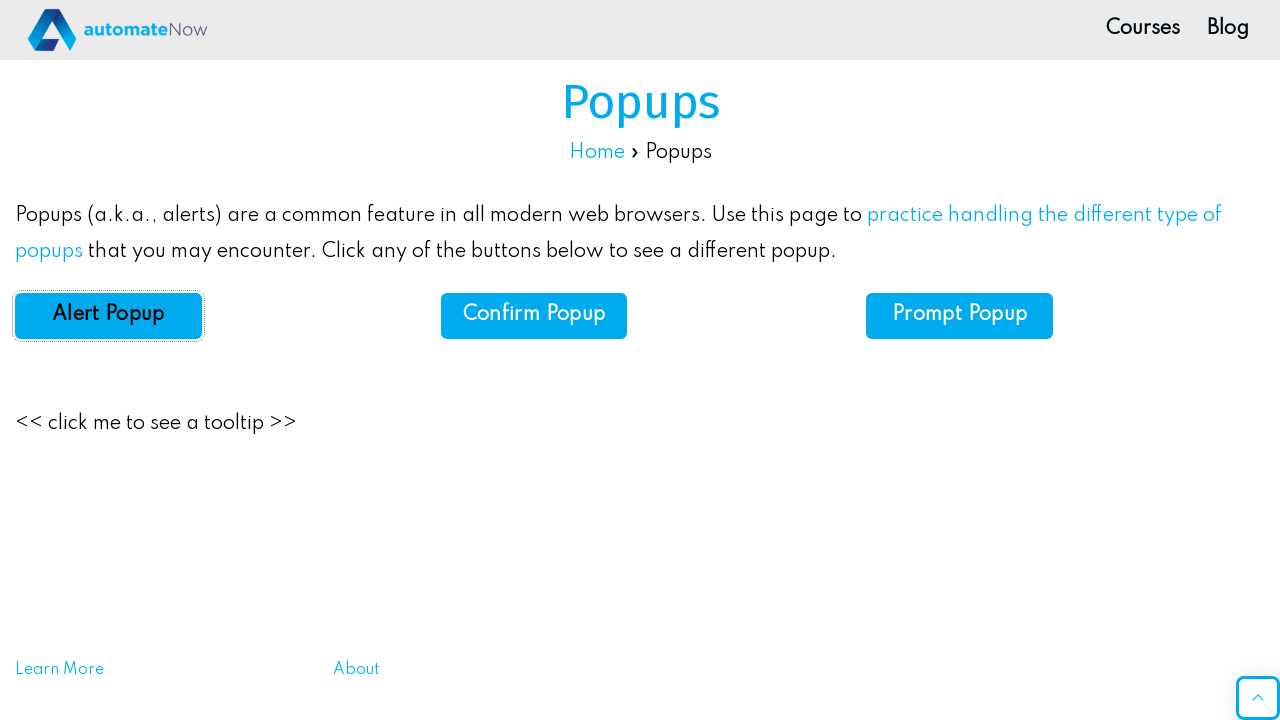